Tests the age verification form by entering a name and age, submitting, and verifying the response message for an adult

Starting URL: https://kristinek.github.io/site/examples/age

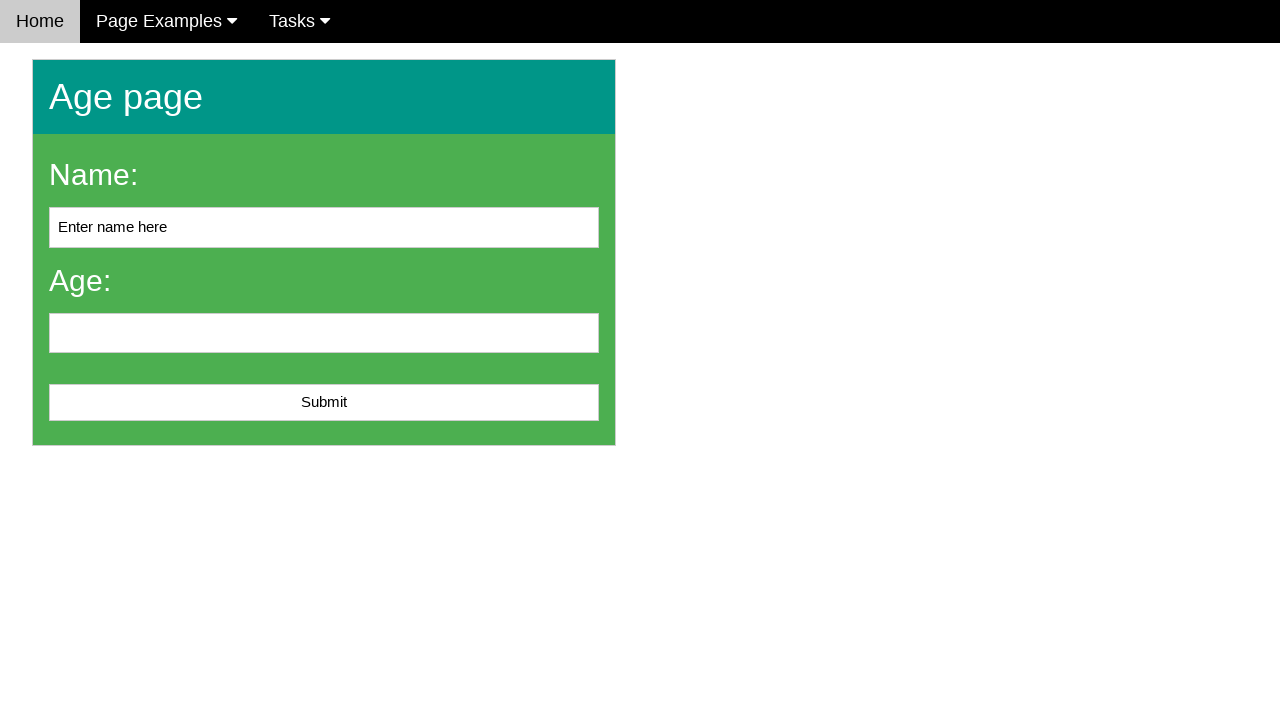

Filled name field with 'Egils' on #name
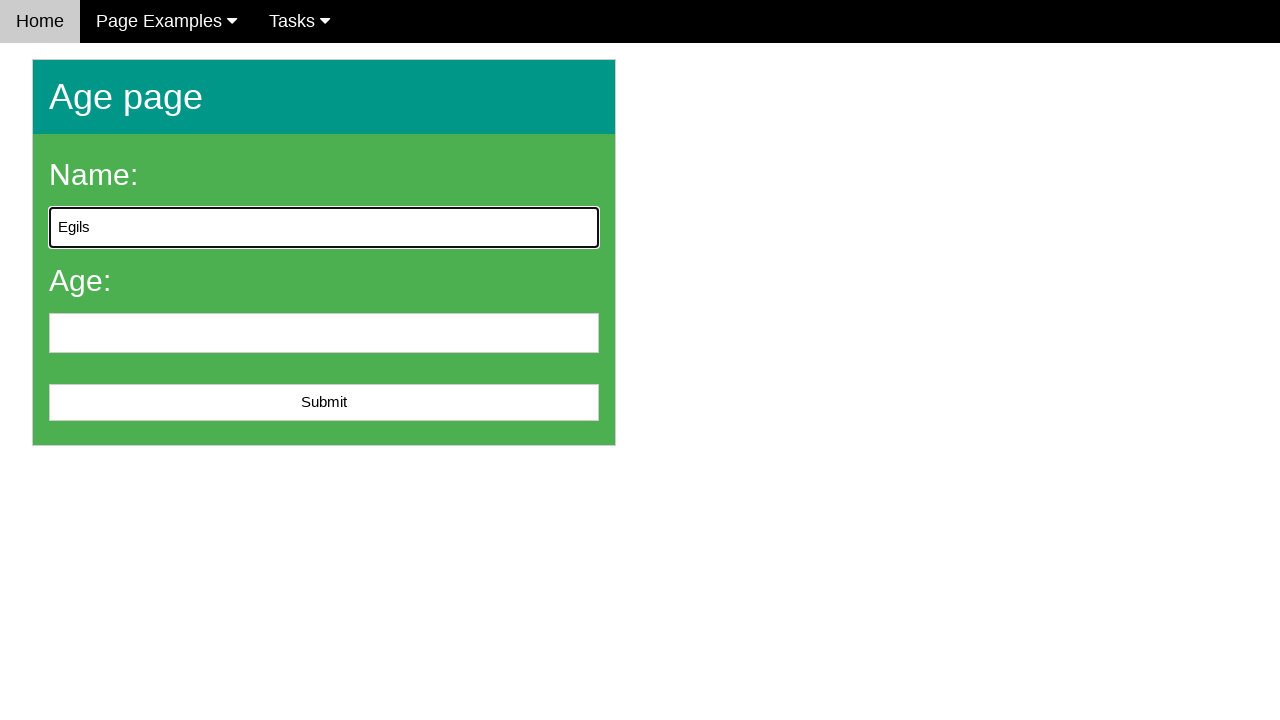

Filled age field with '25' on input[name='age']
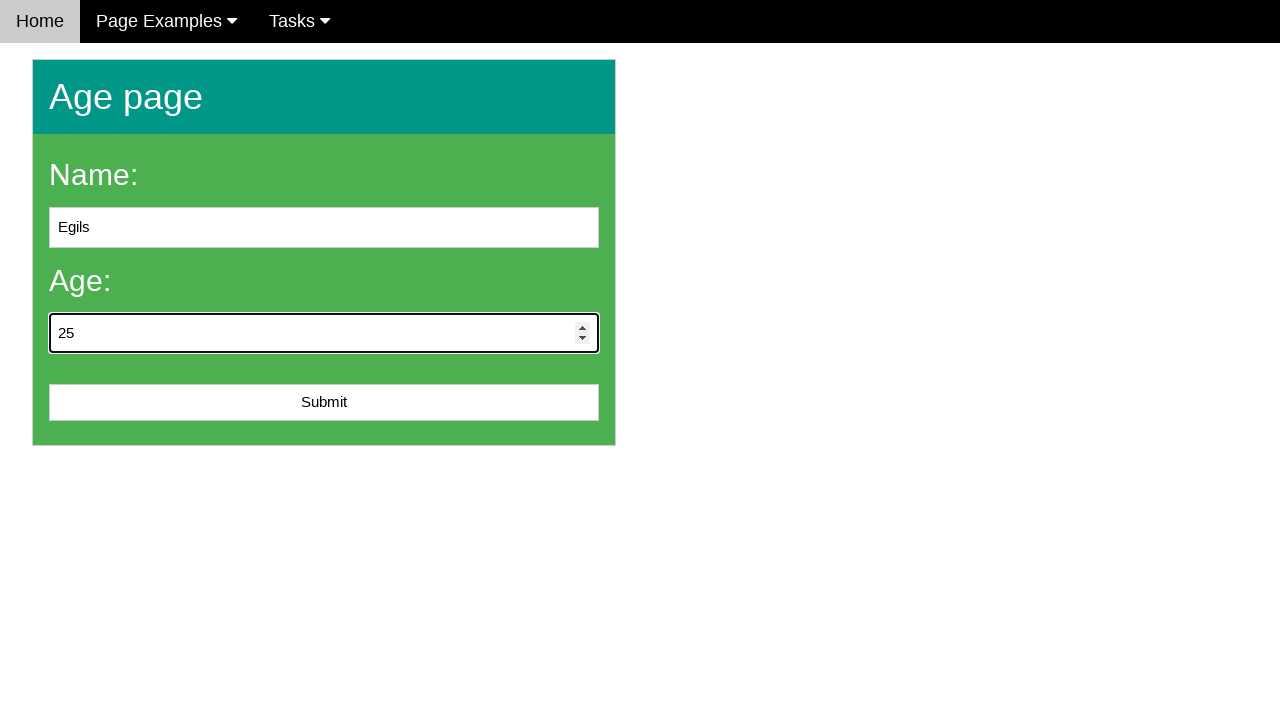

Clicked submit button at (324, 403) on #submit
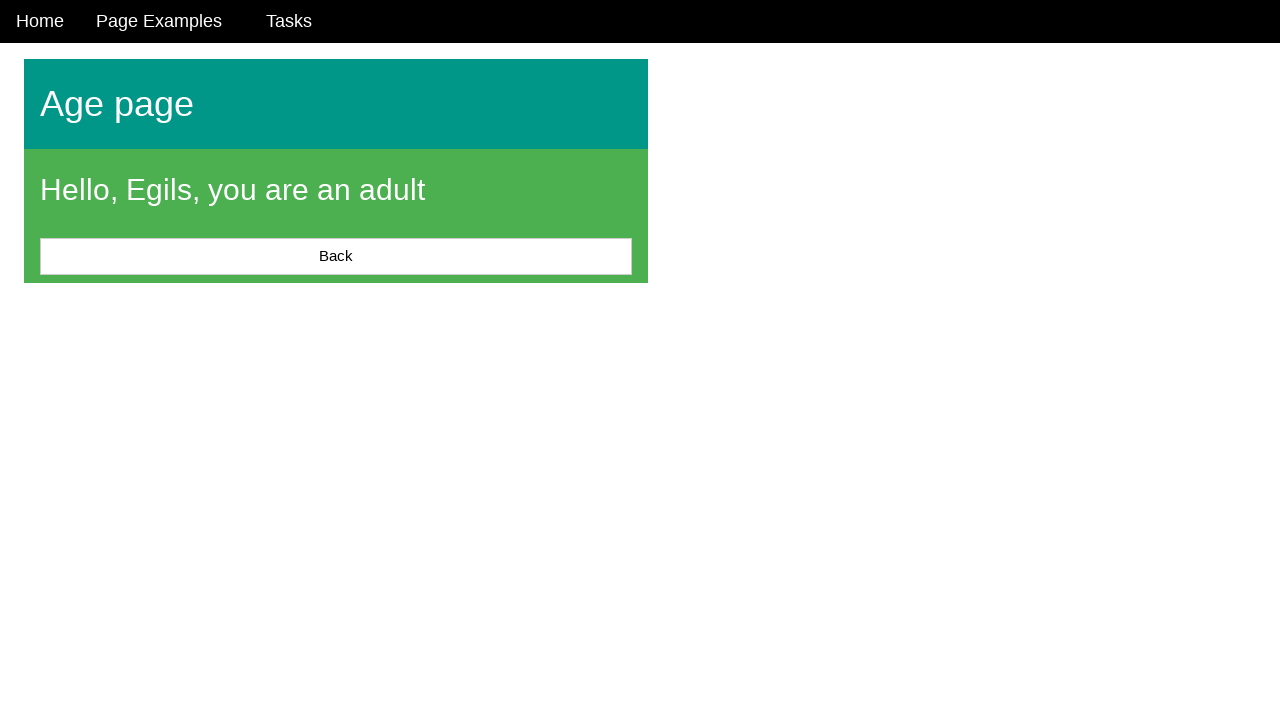

Located message element
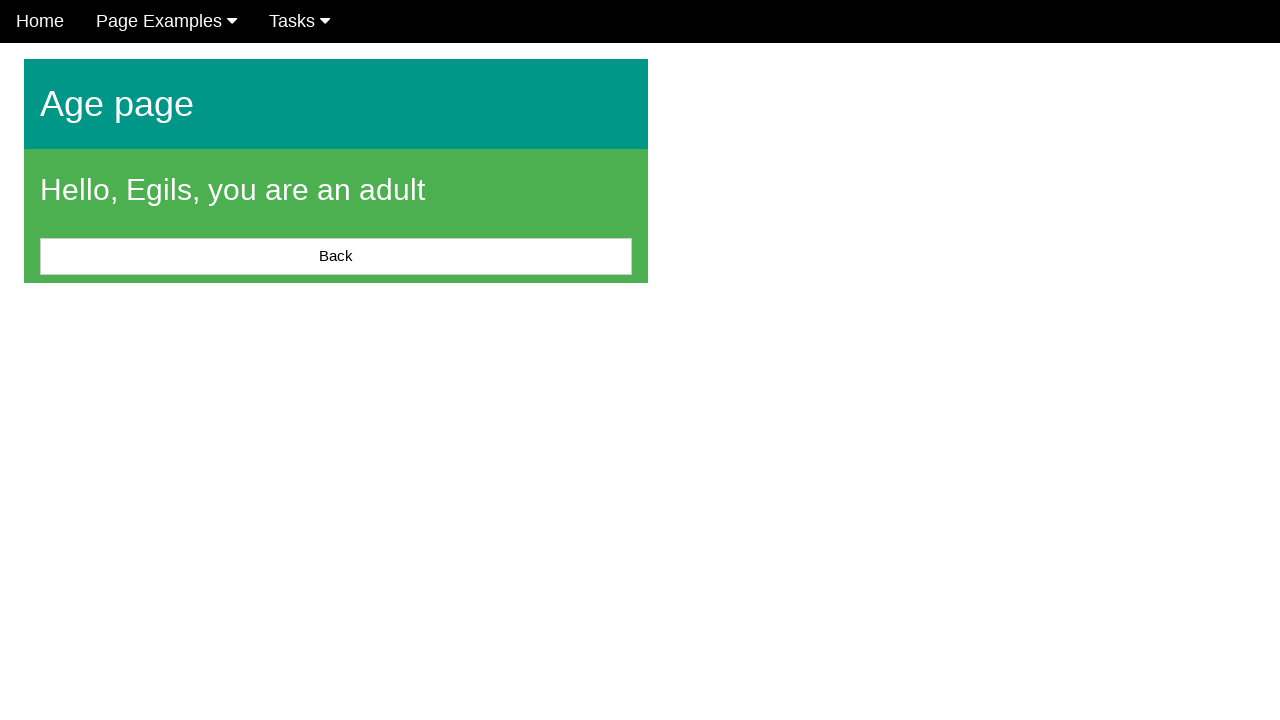

Verified adult message 'Hello, Egils, you are an adult' displayed correctly
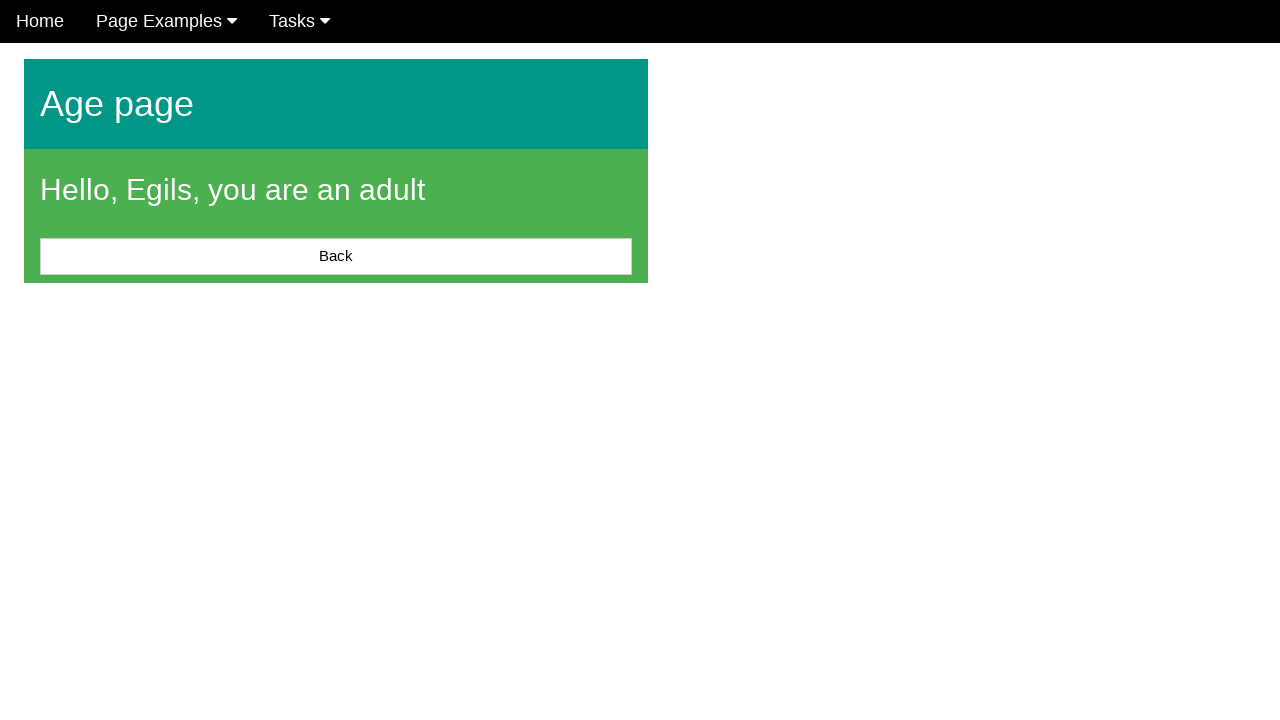

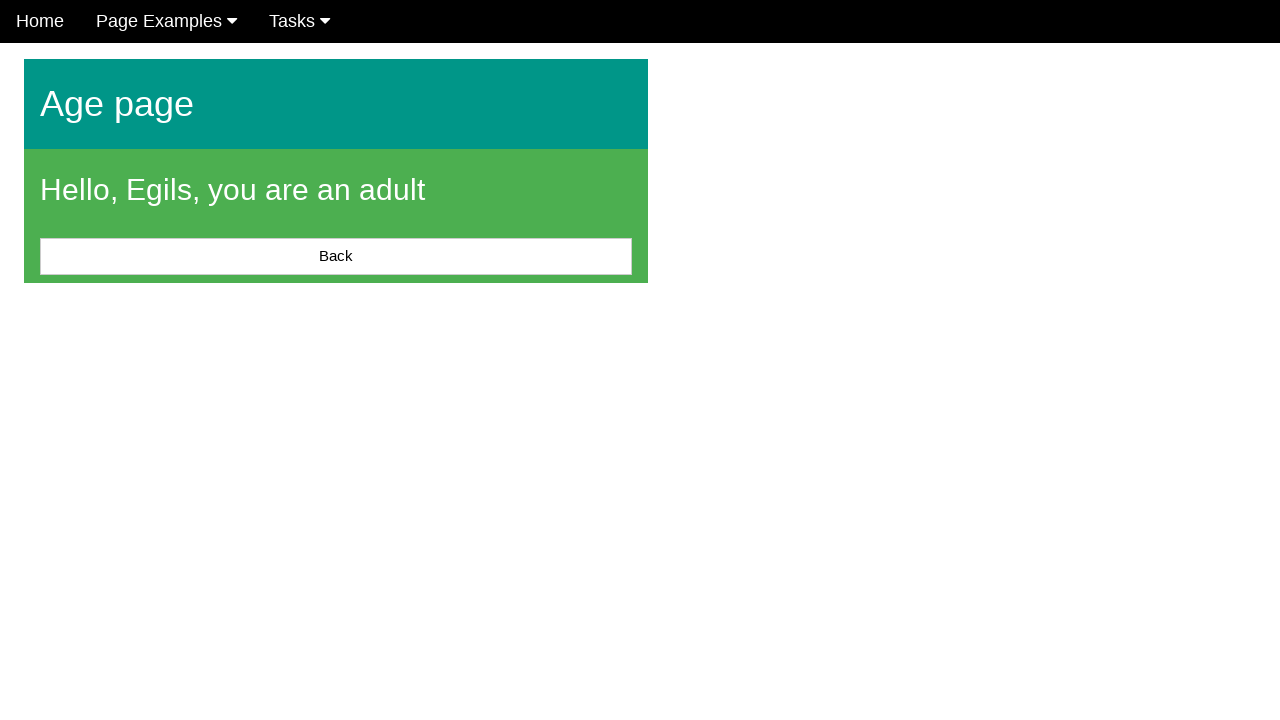